Navigates to the KSRTC online passenger reservation system website and verifies that navigation links are present on the page

Starting URL: https://ksrtc.in/oprs-web/

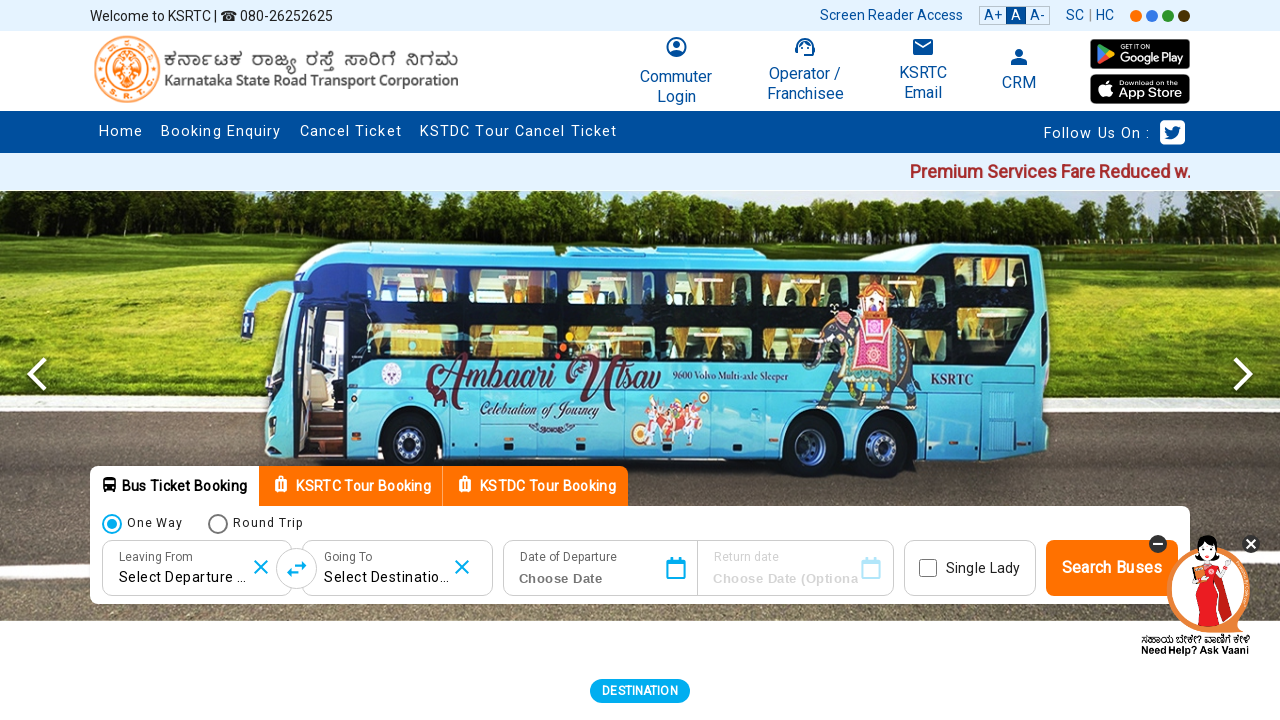

Waited for page to fully load (networkidle state)
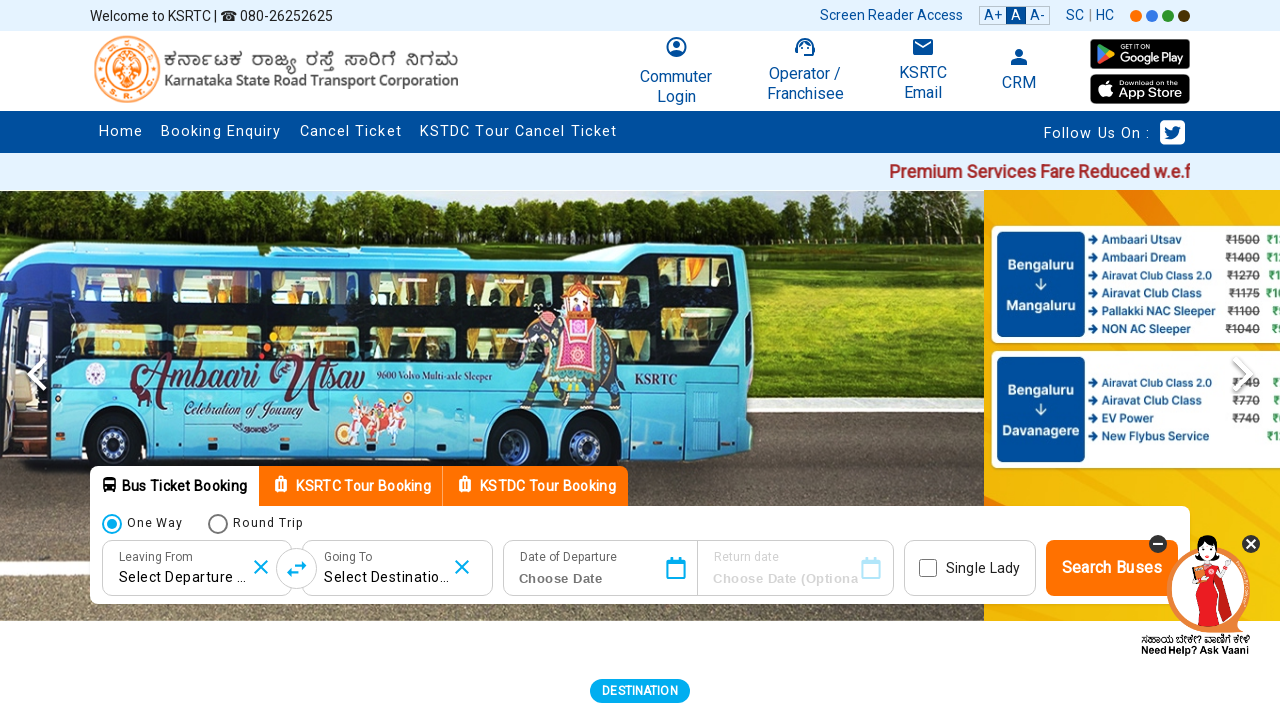

Verified that navigation links are present on the page
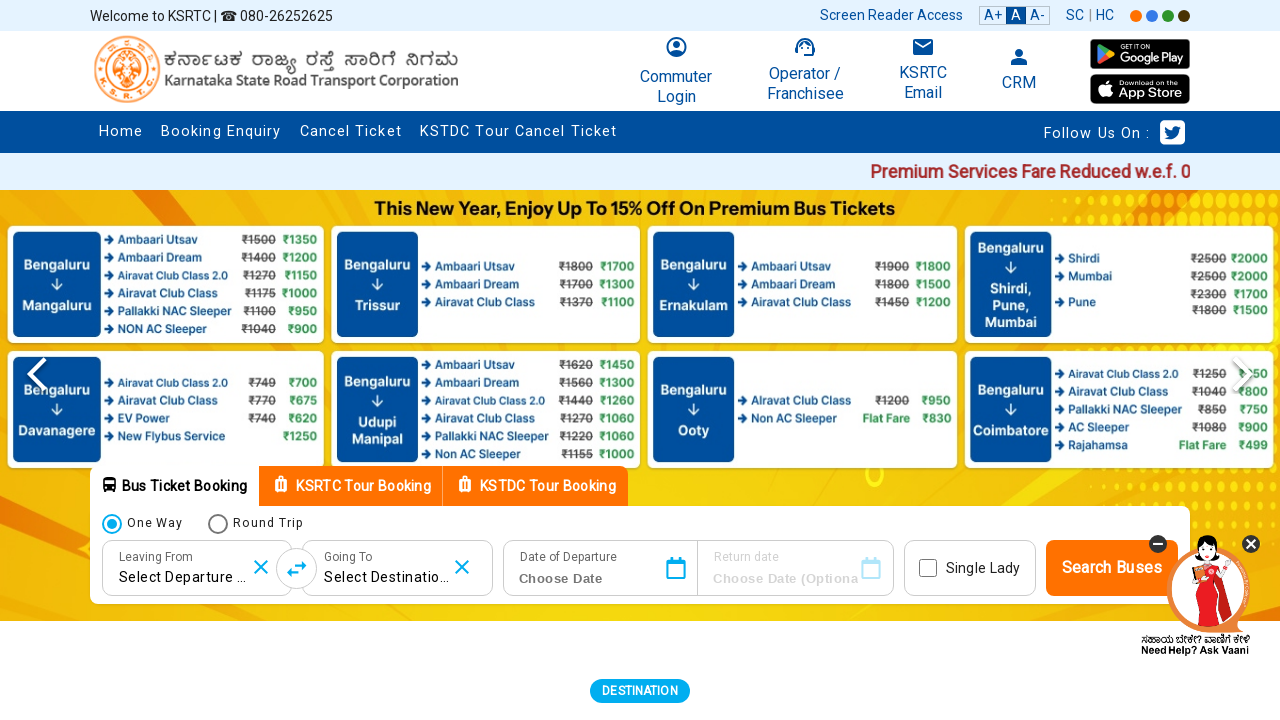

Retrieved all anchor elements from the page
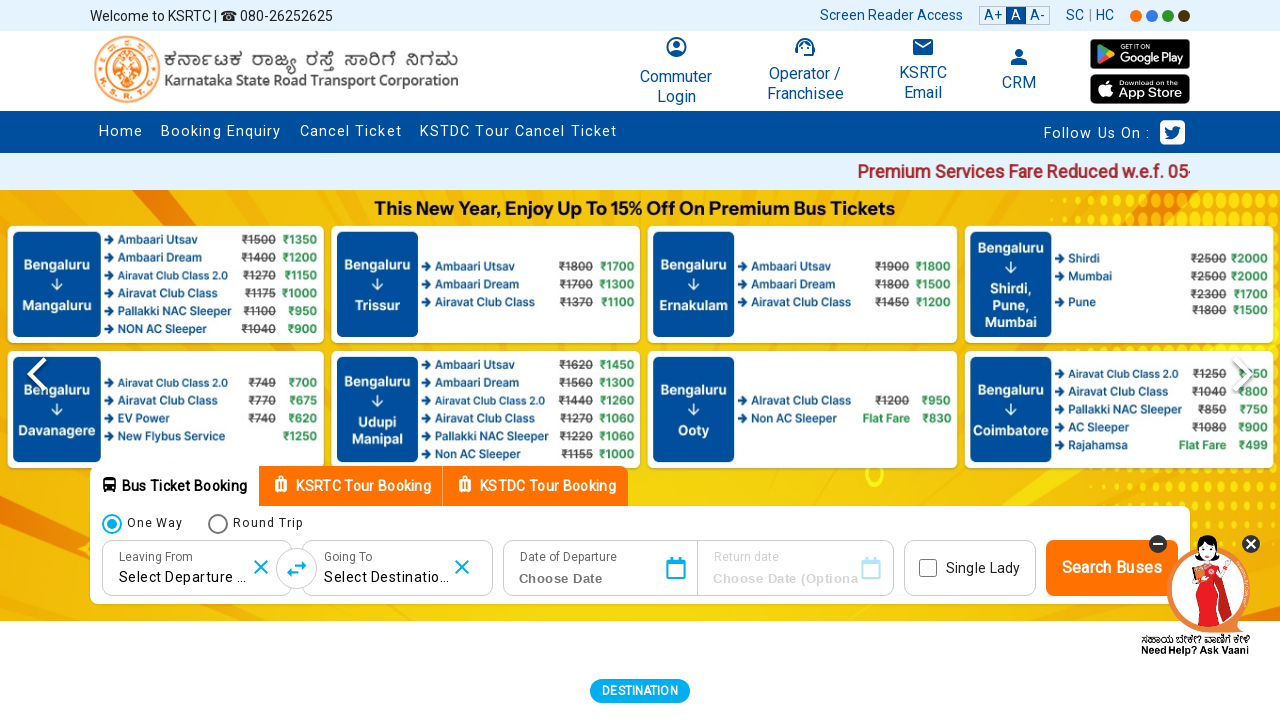

Asserted that navigation links exist on KSRTC online passenger reservation system (found 68 links)
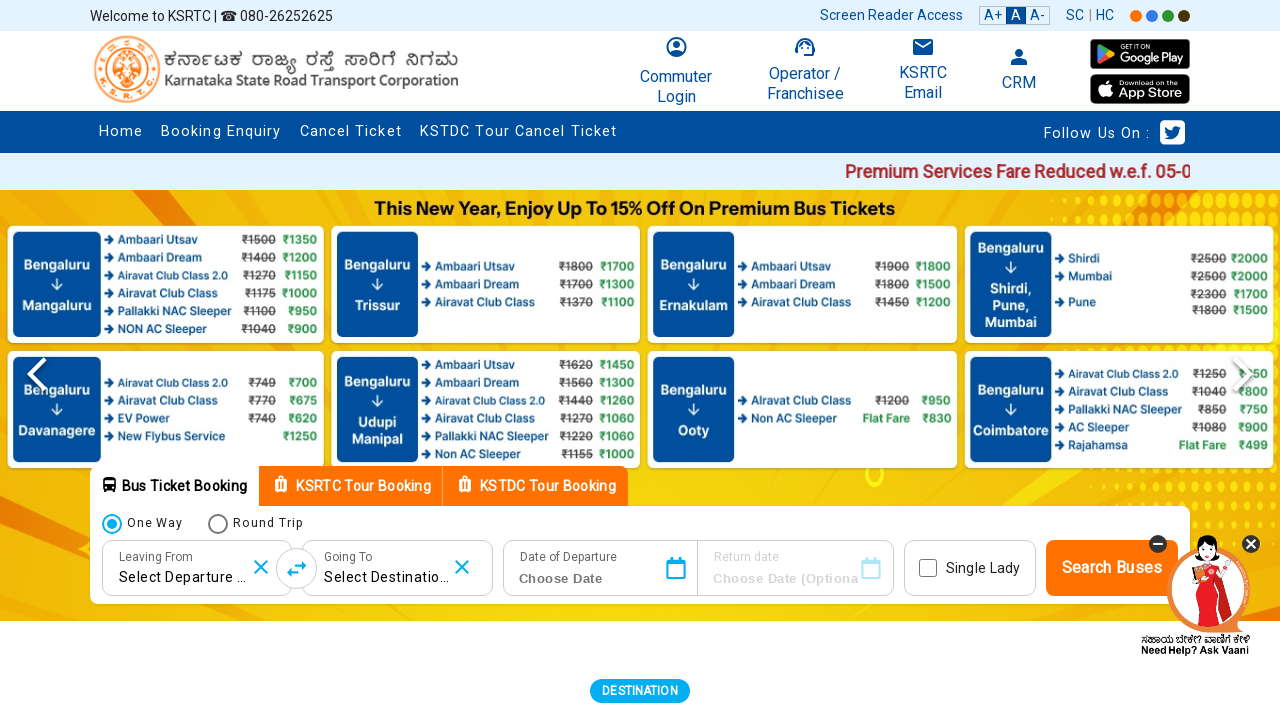

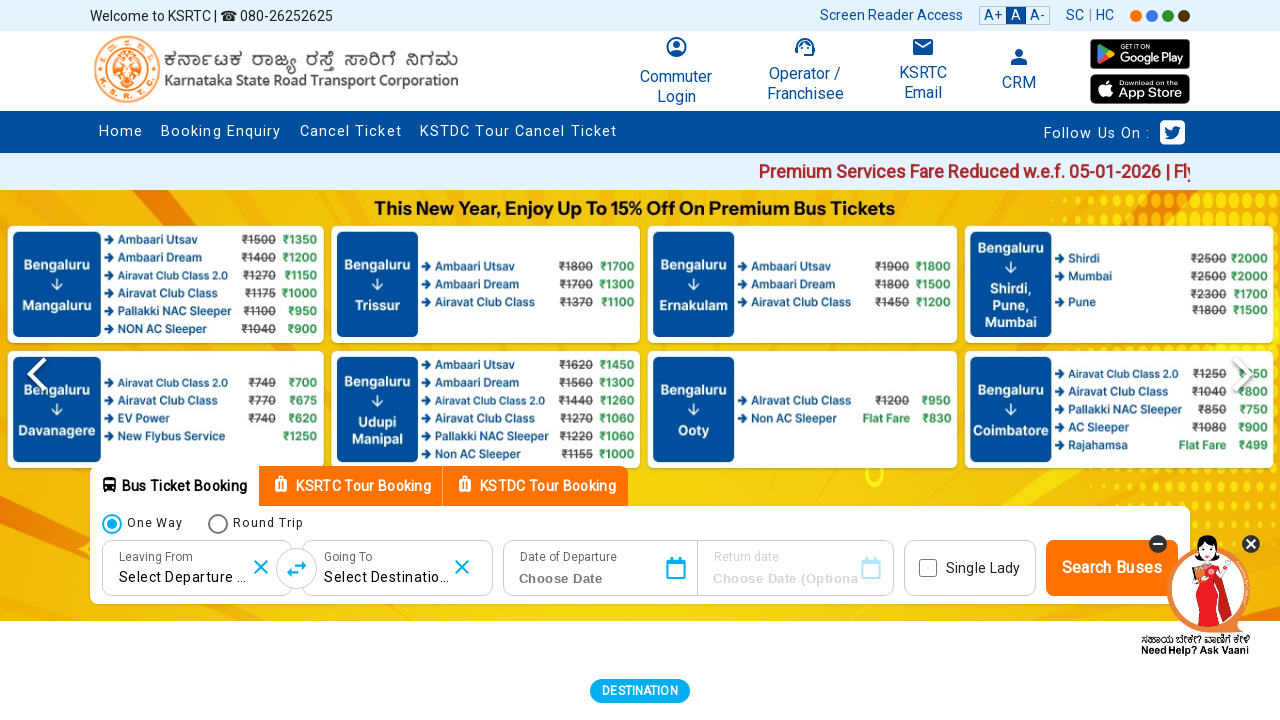